Tests checkbox functionality by clicking on a checkbox element and verifying it becomes selected. Also counts the total number of checkboxes on the page.

Starting URL: https://rahulshettyacademy.com/AutomationPractice/

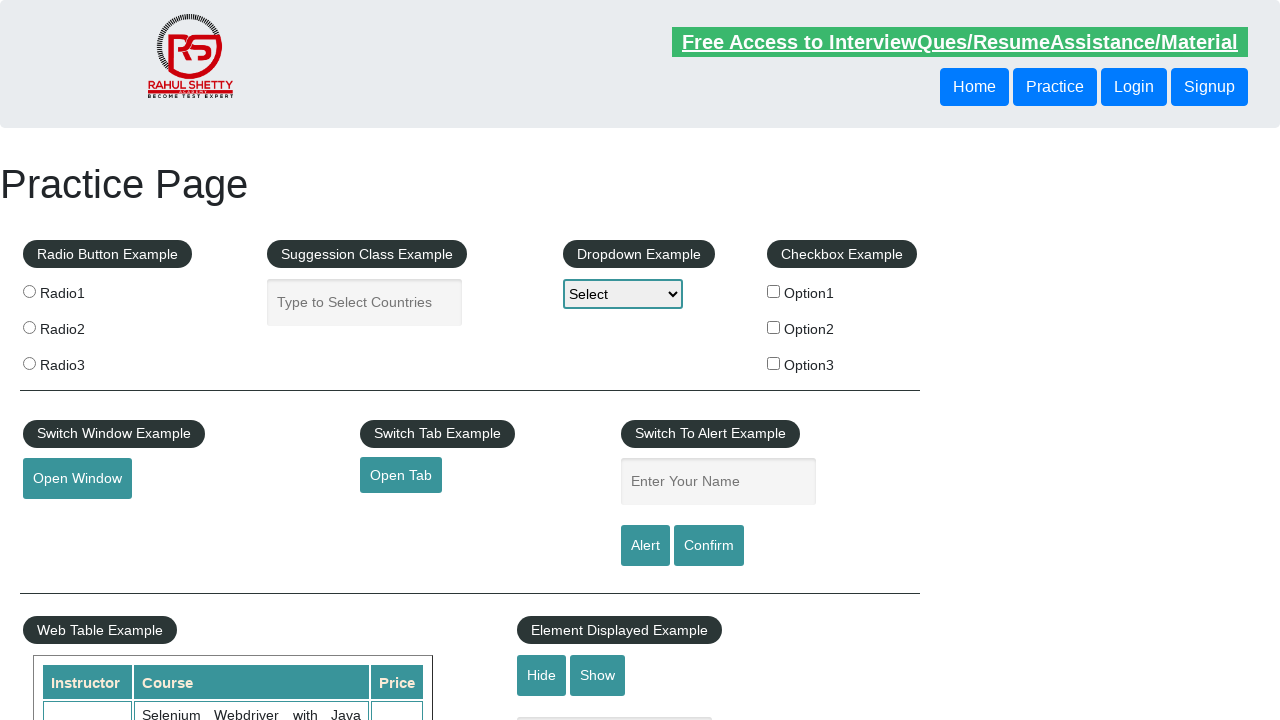

Located checkbox element with ID 'checkBoxOption1'
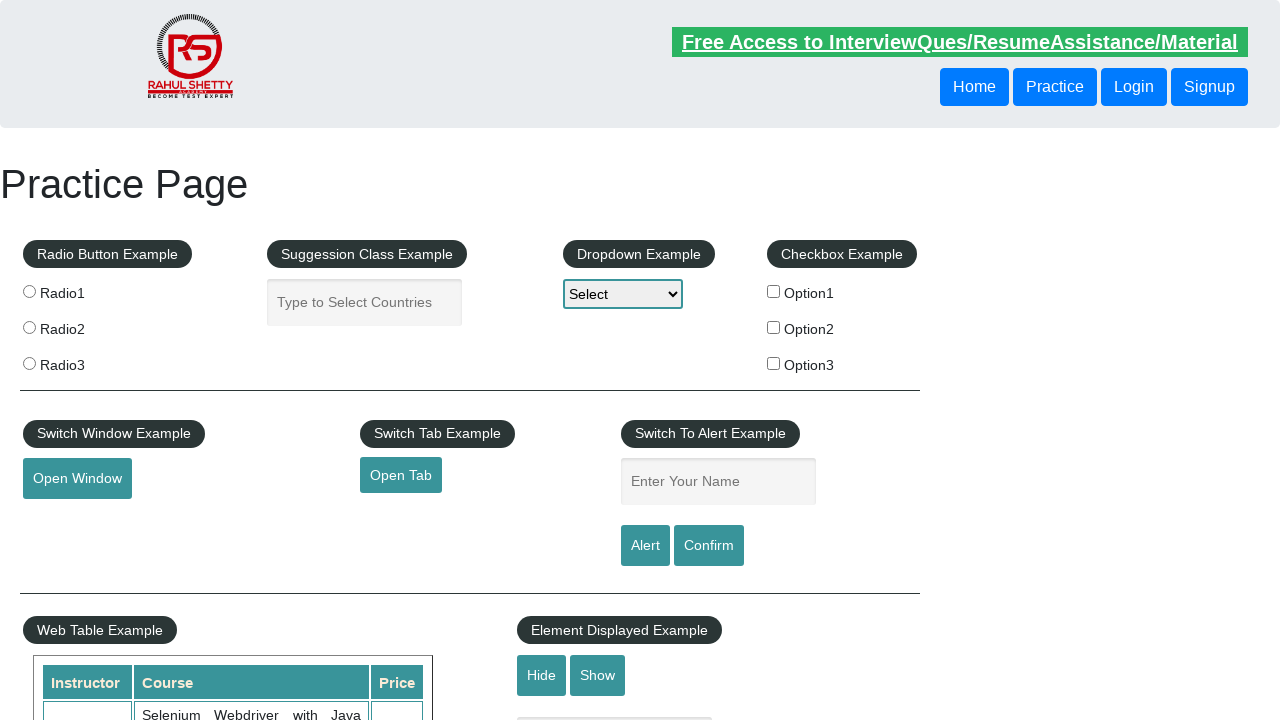

Verified checkbox is initially unchecked
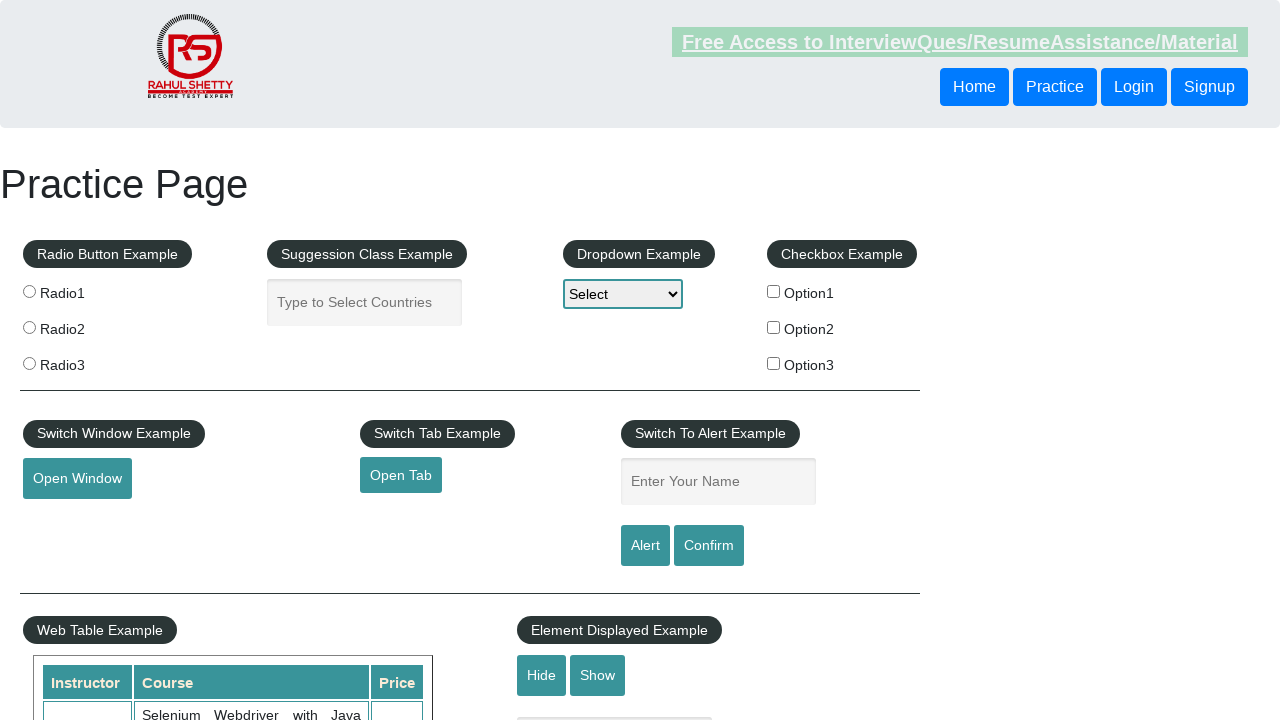

Clicked checkbox to select it at (774, 291) on #checkBoxOption1
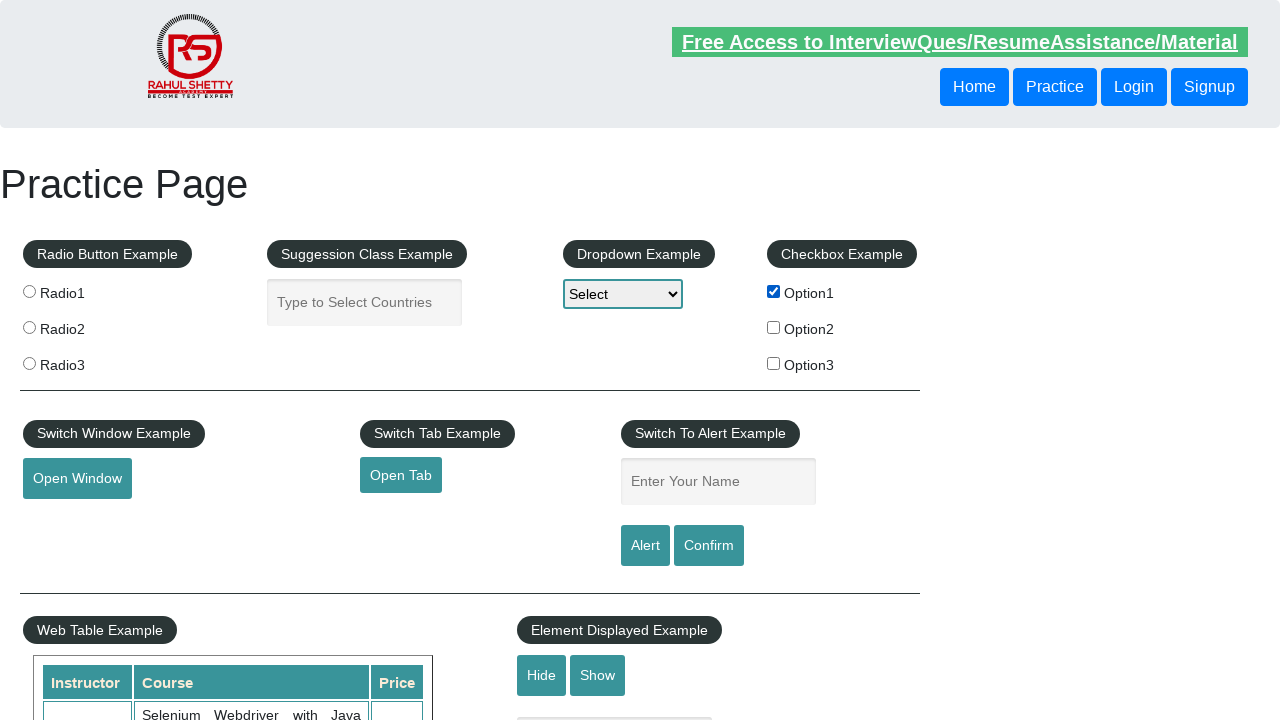

Verified checkbox is now checked after clicking
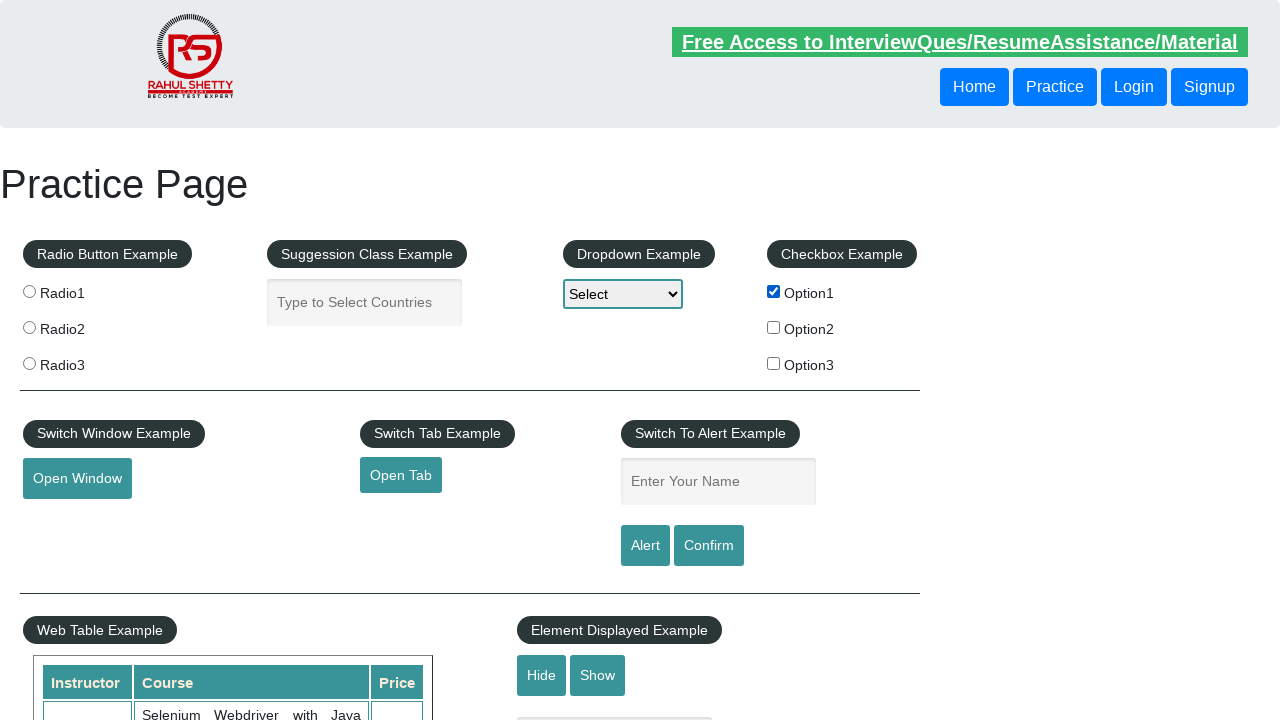

Counted total checkboxes on page: 3
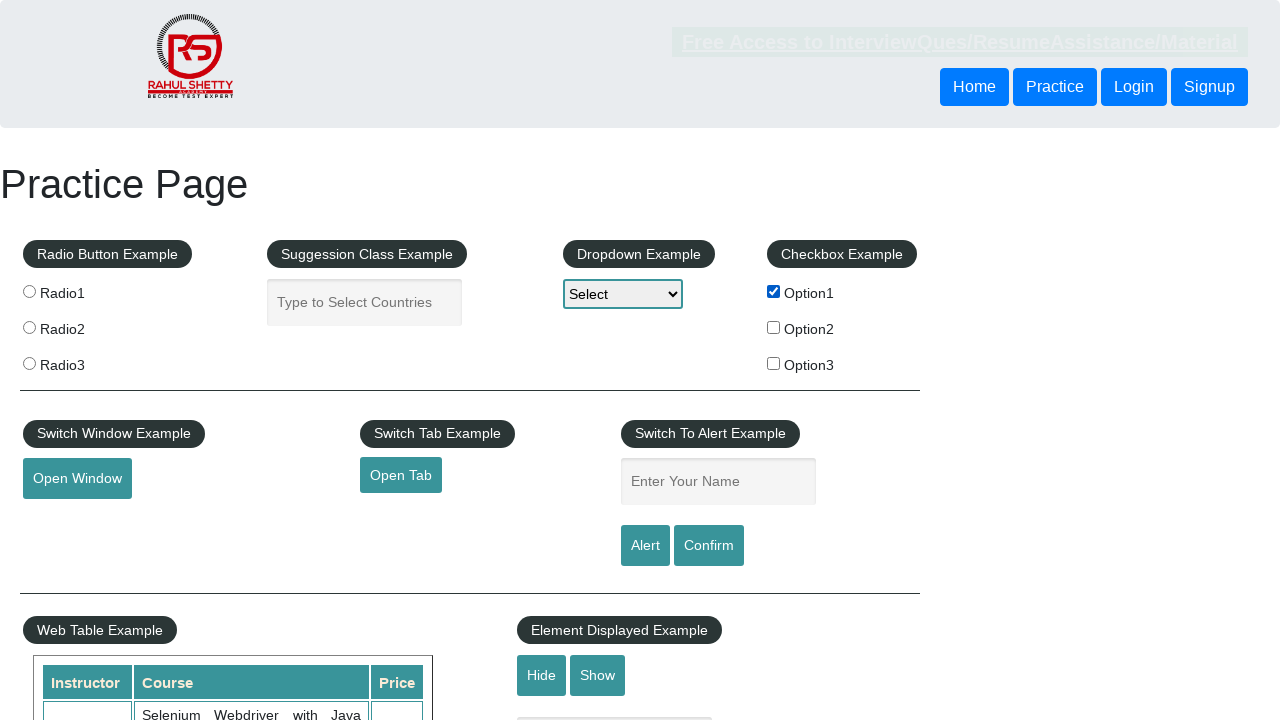

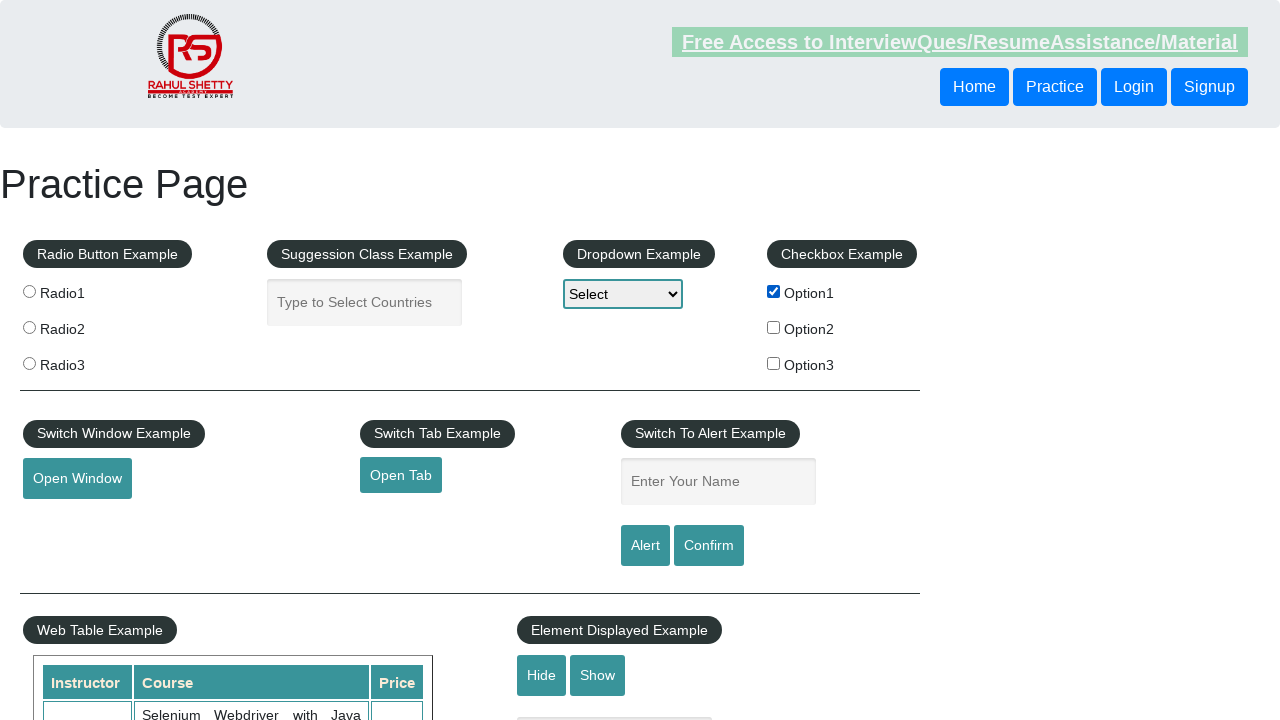